Tests double click functionality by double-clicking the Add Element button and verifying two Delete buttons appear

Starting URL: https://the-internet.herokuapp.com/add_remove_elements/

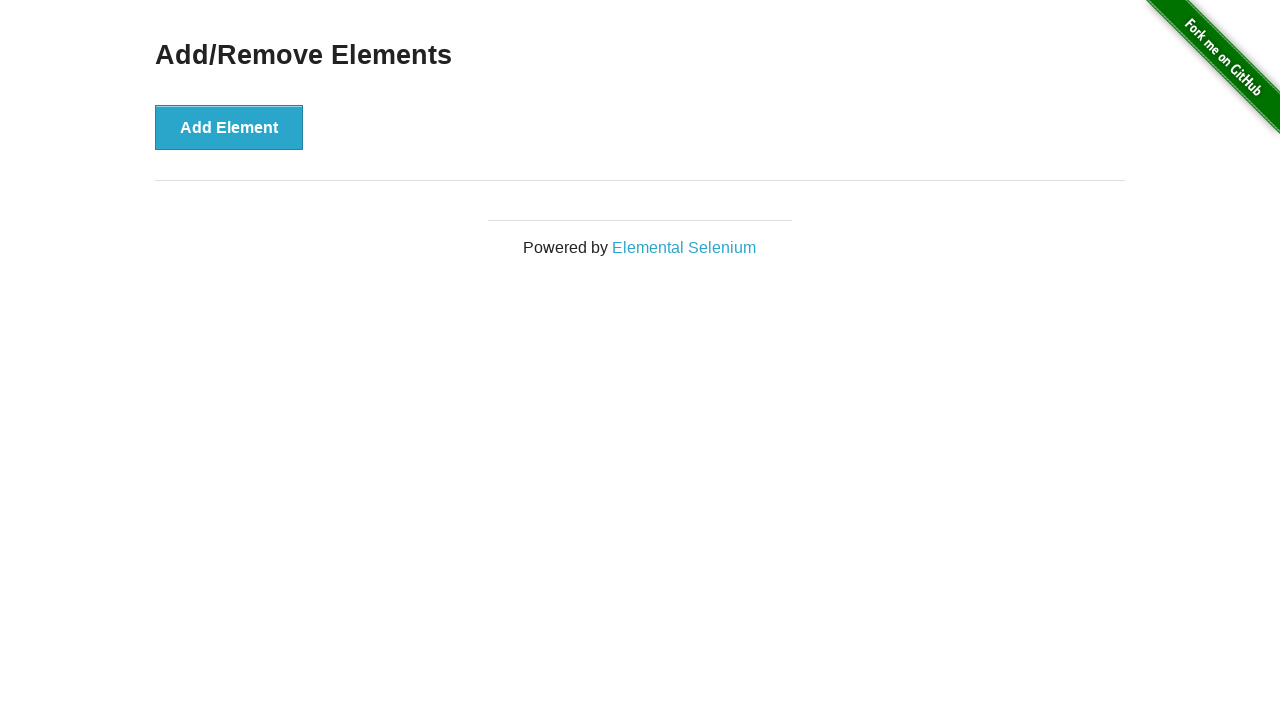

Double-clicked the Add Element button at (229, 127) on xpath=//button[text()='Add Element']
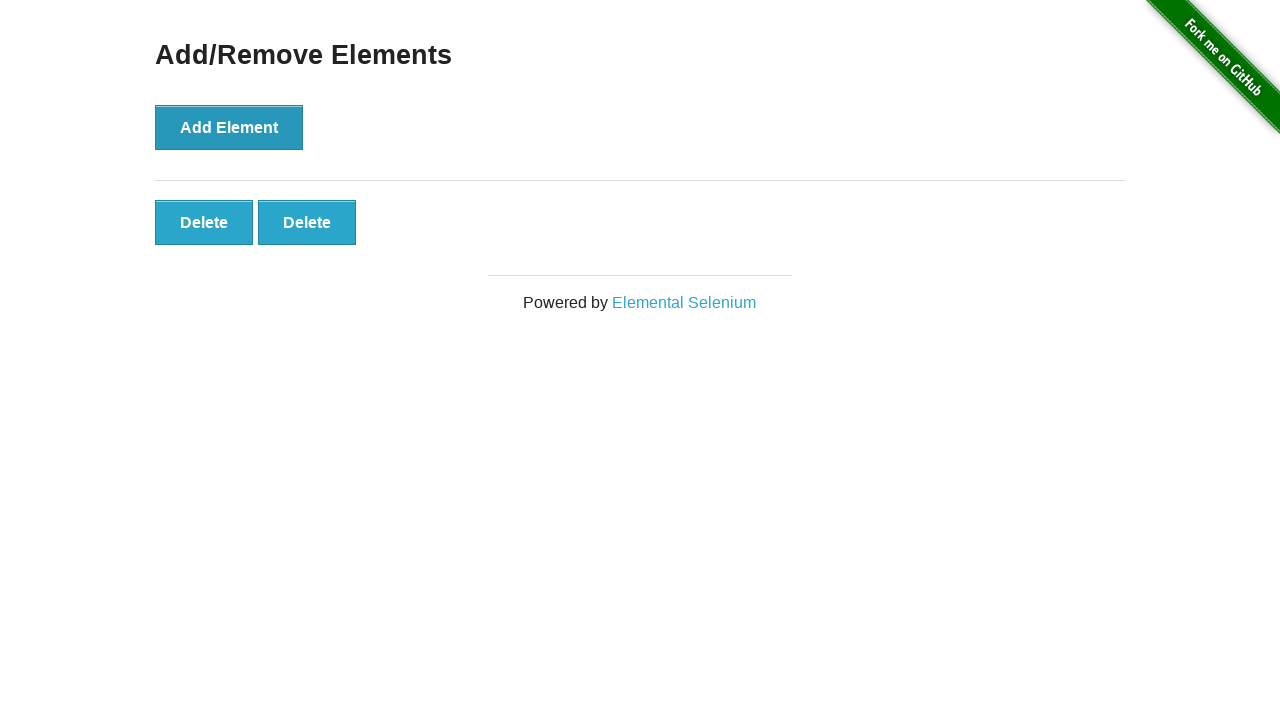

Located all Delete buttons on the page
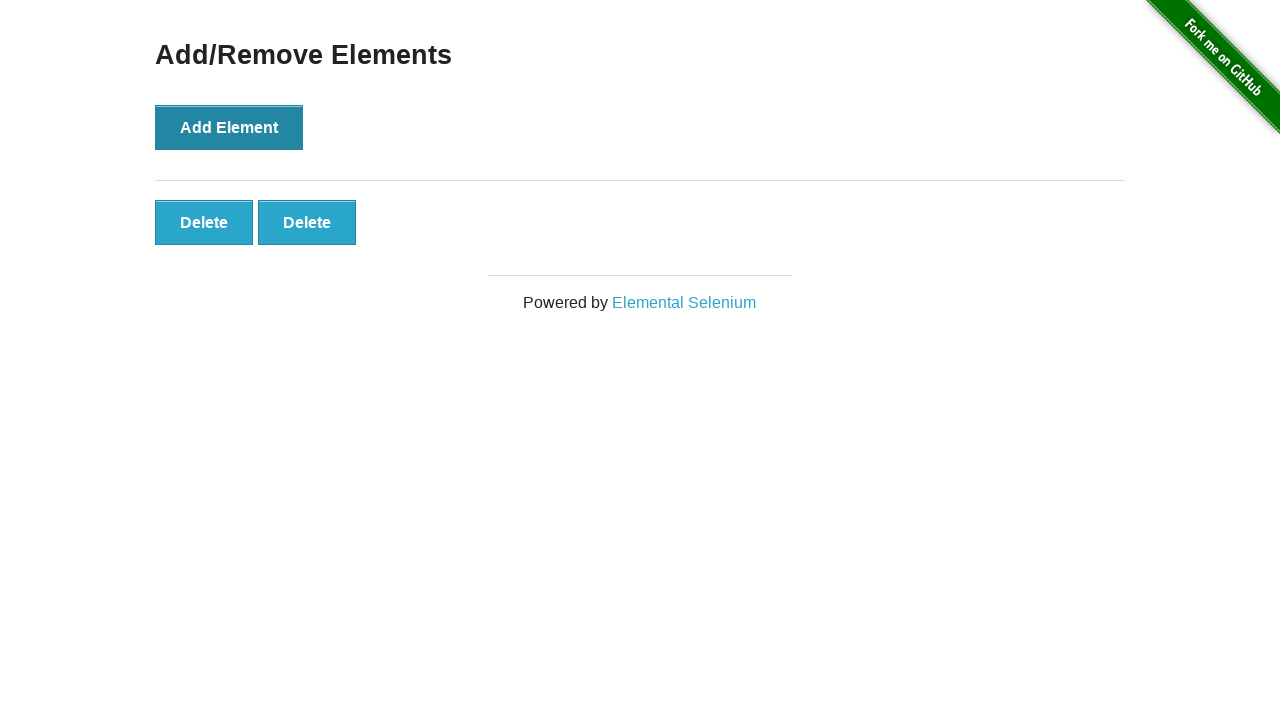

Verified that exactly 2 Delete buttons are present
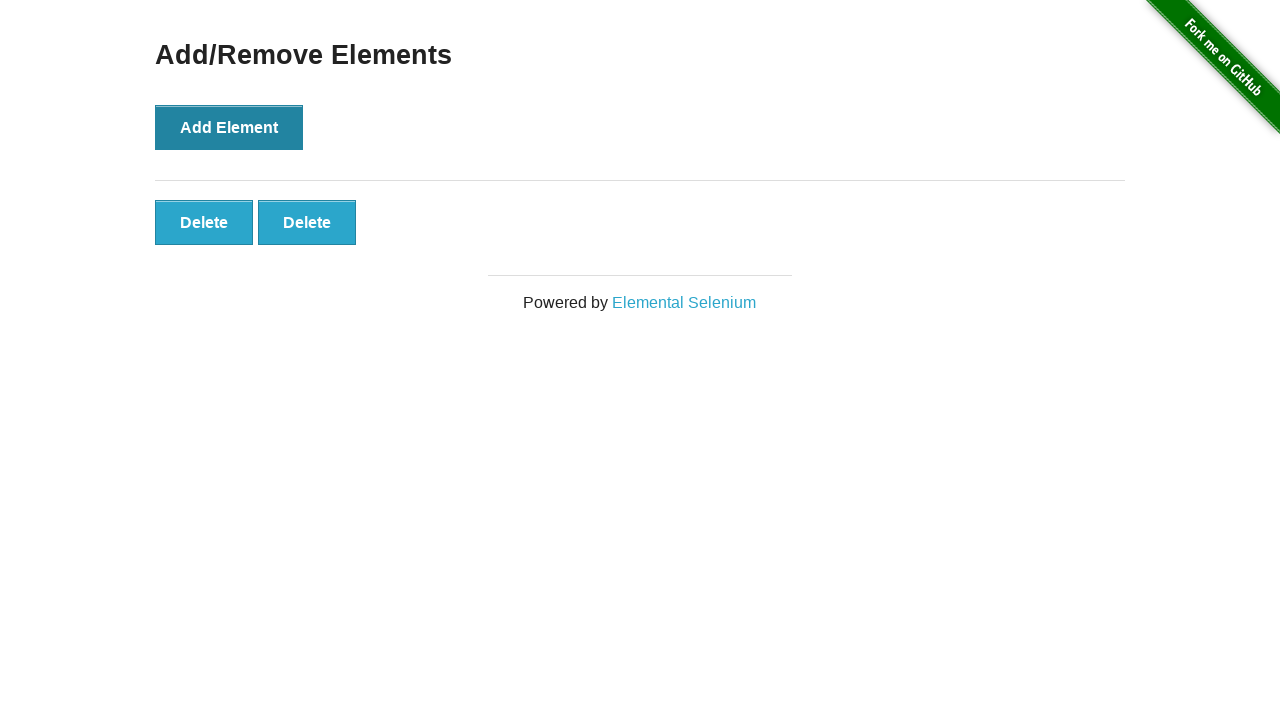

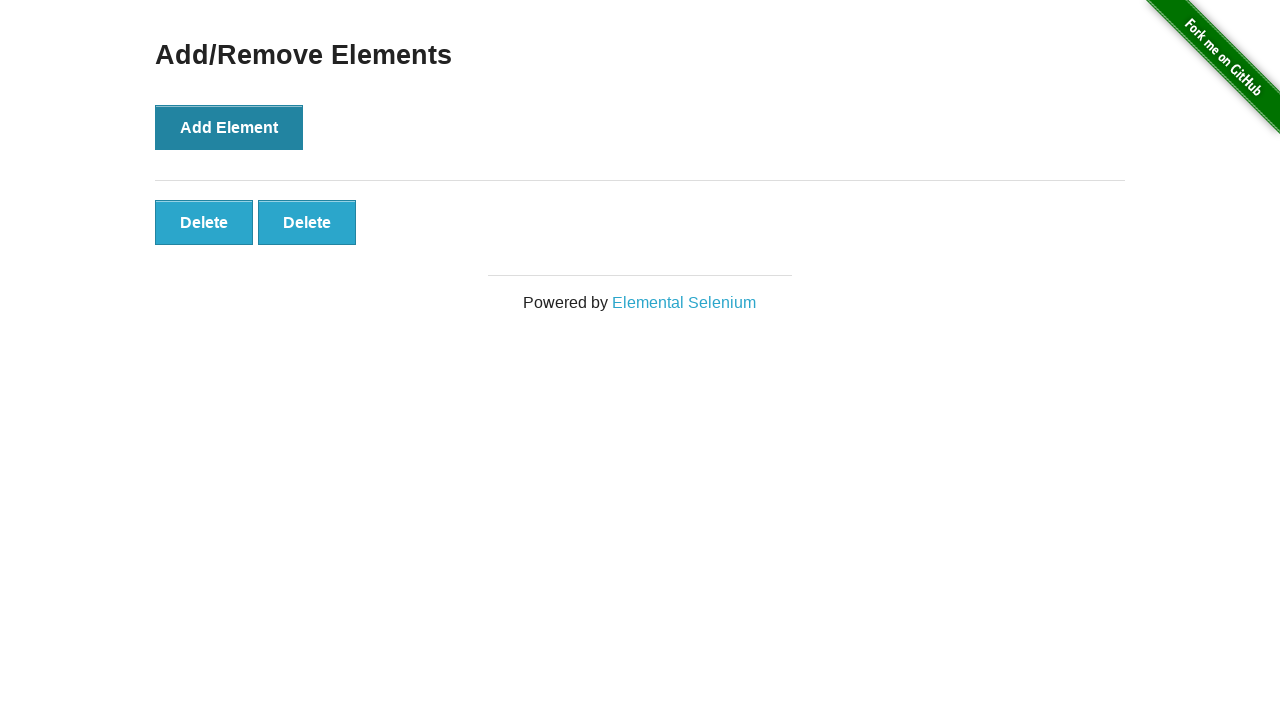